Tests dynamic controls functionality by toggling a checkbox visibility - clicks a toggle button, waits for a checkbox to disappear, clicks toggle again, and waits for the checkbox to reappear

Starting URL: https://v1.training-support.net/selenium/dynamic-controls

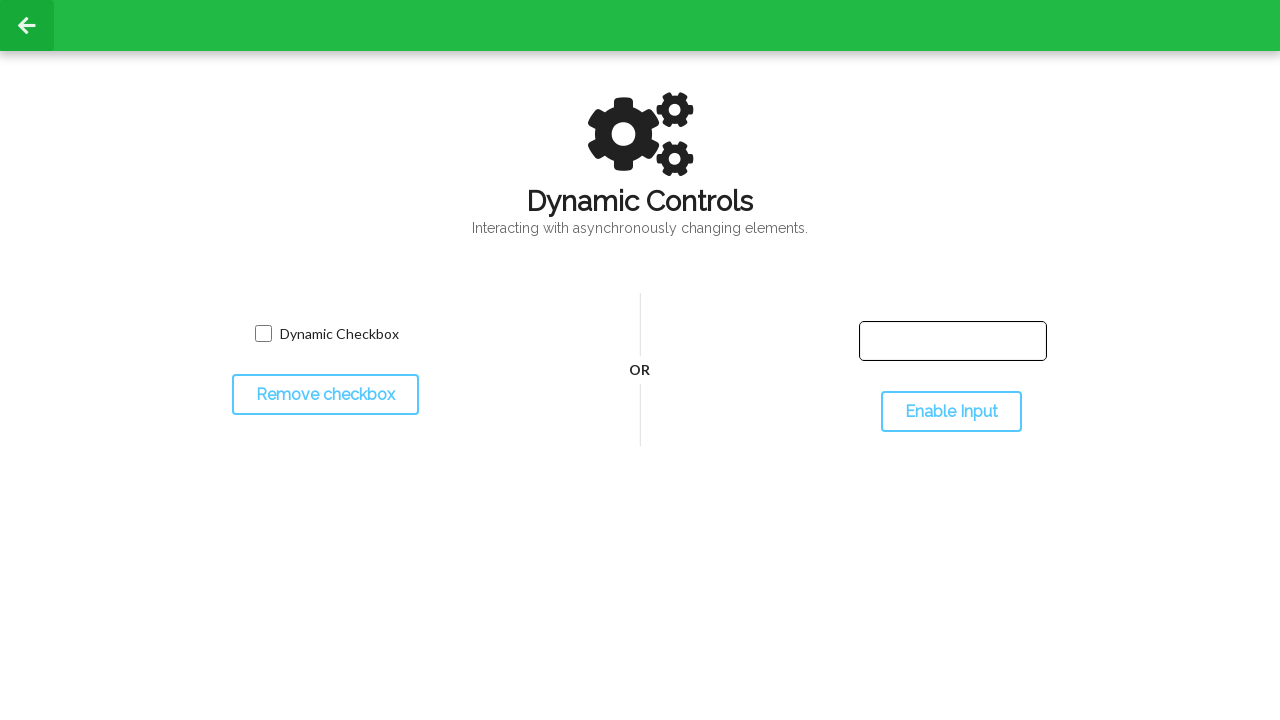

Clicked toggle button to hide the checkbox at (325, 395) on #toggleCheckbox
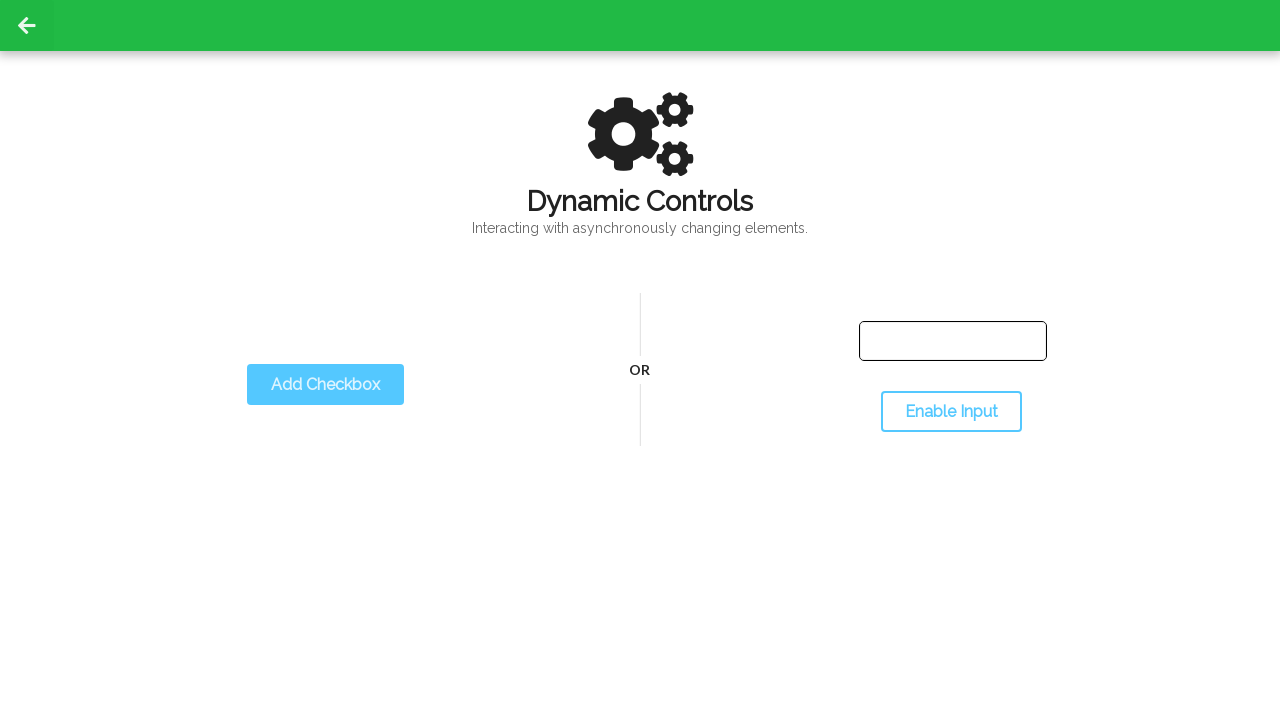

Checkbox successfully hidden after toggle
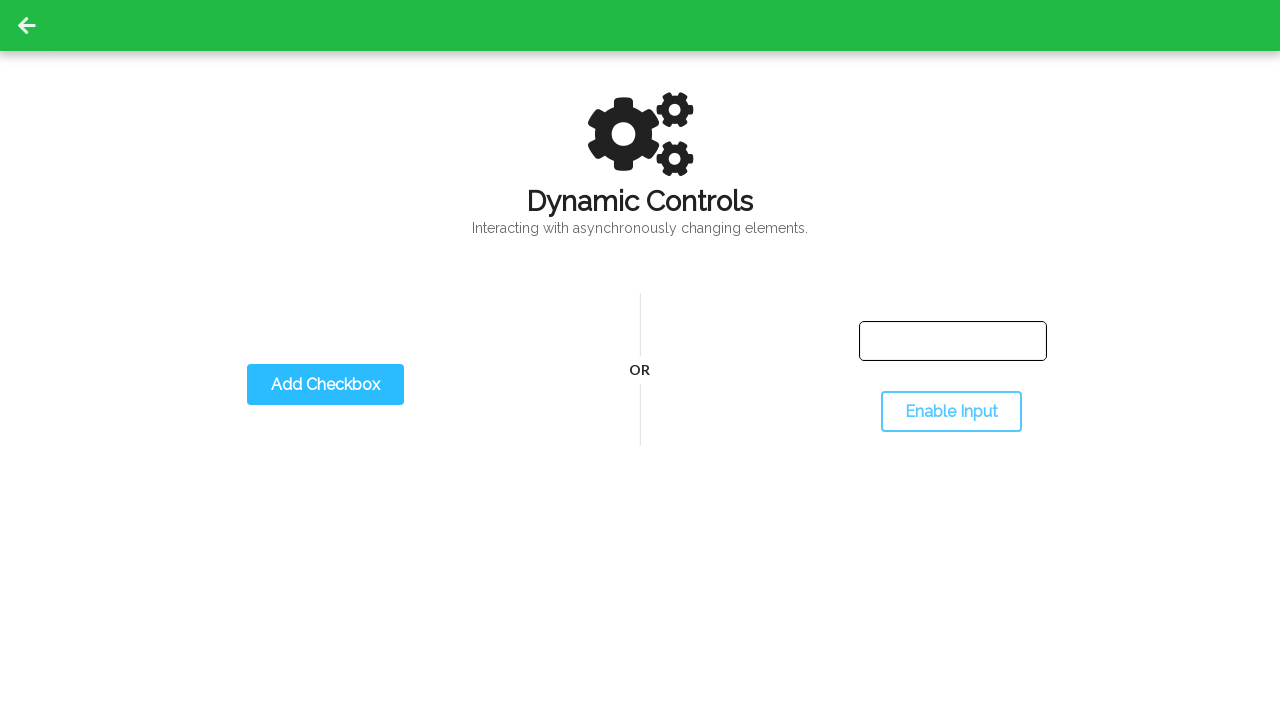

Clicked toggle button again to show the checkbox at (325, 385) on #toggleCheckbox
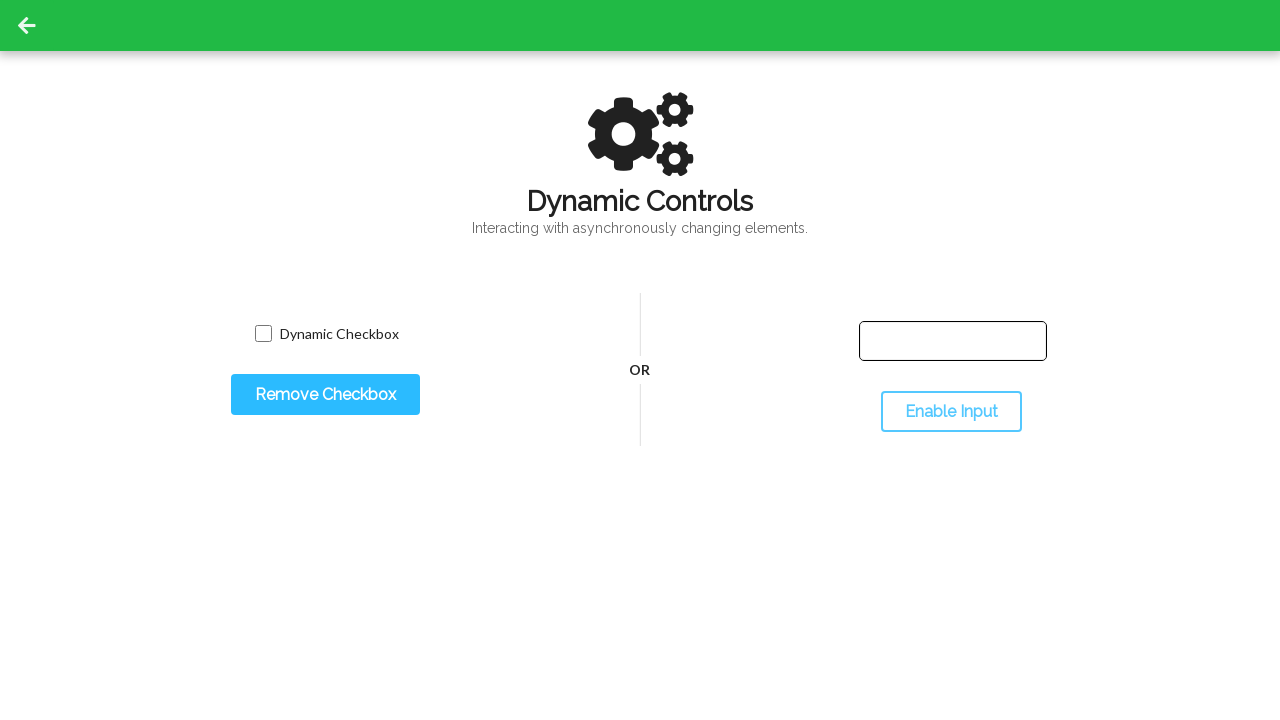

Checkbox successfully reappeared after second toggle
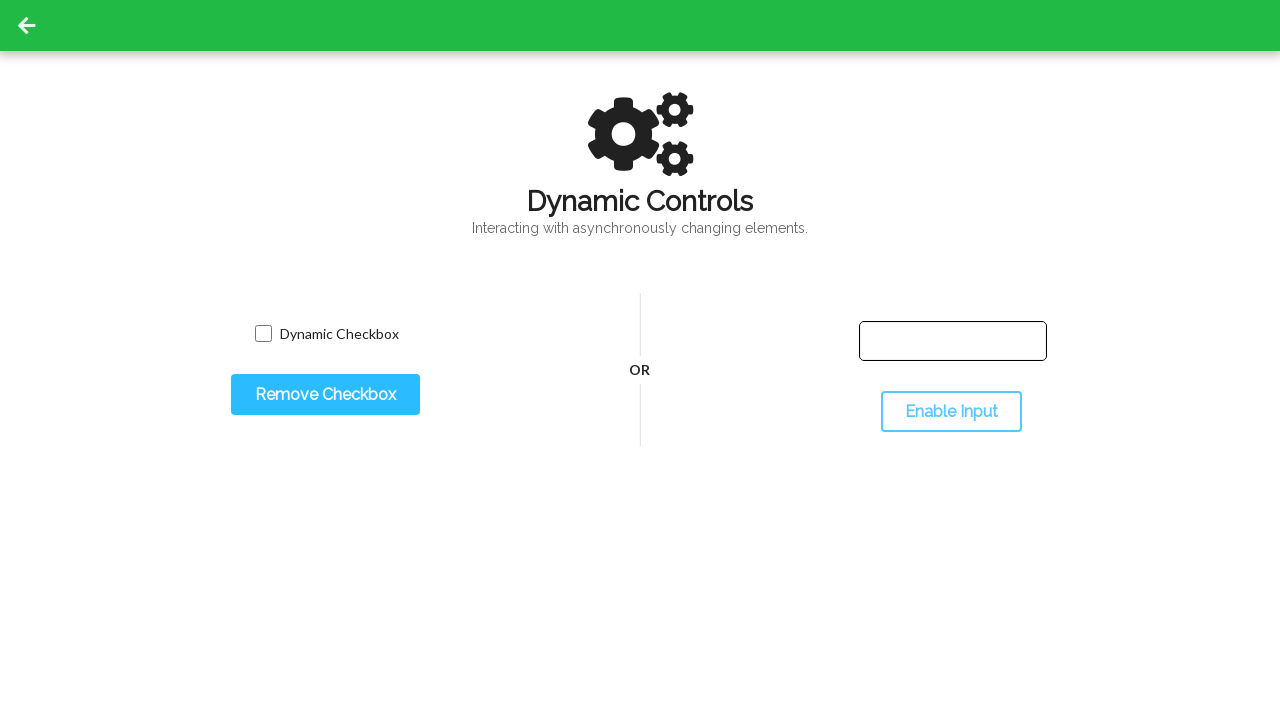

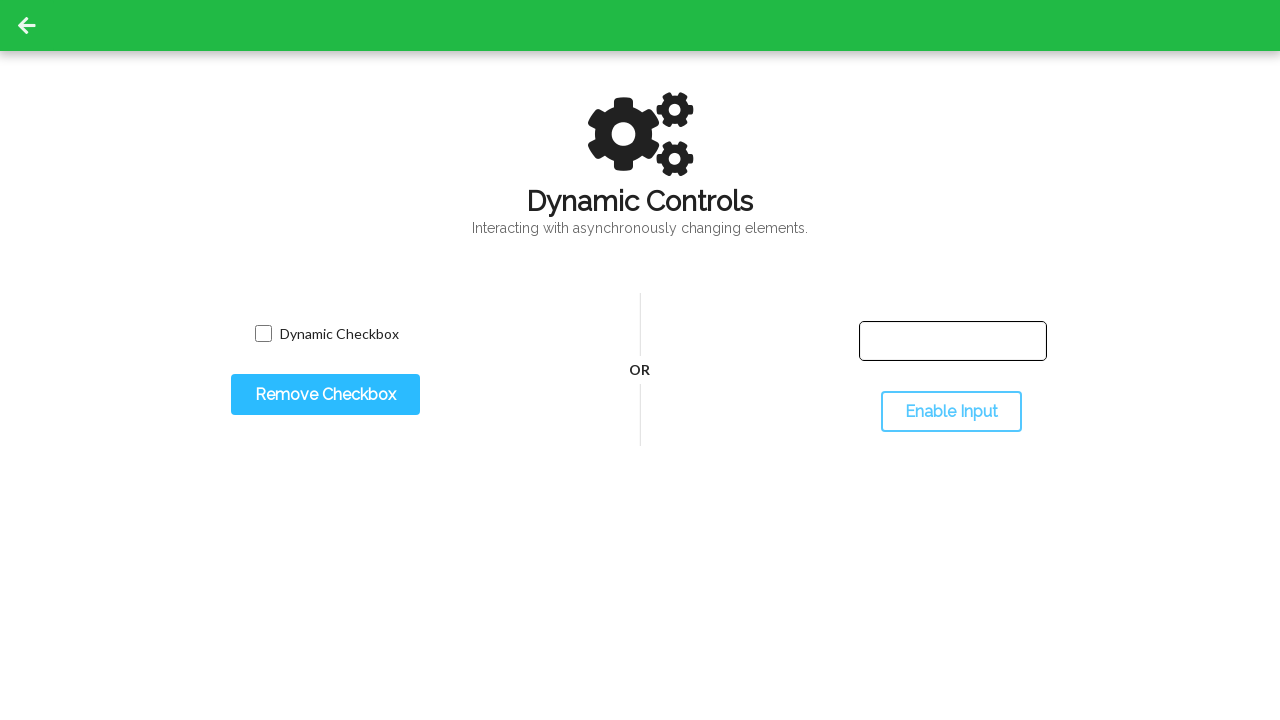